Demonstrates basic WebDriver methods by getting text from a link element, filling a text input field, and then clearing it on the ParaBank demo site.

Starting URL: https://parabank.parasoft.com

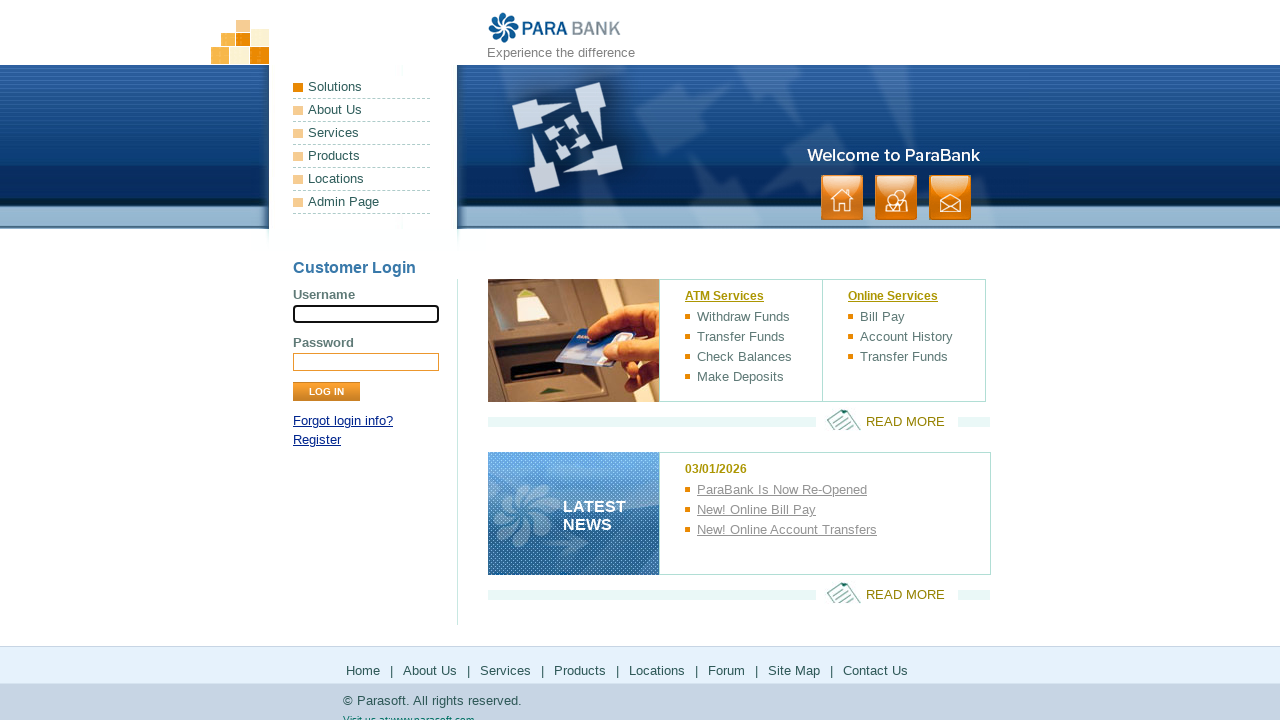

Located the link element in the right panel
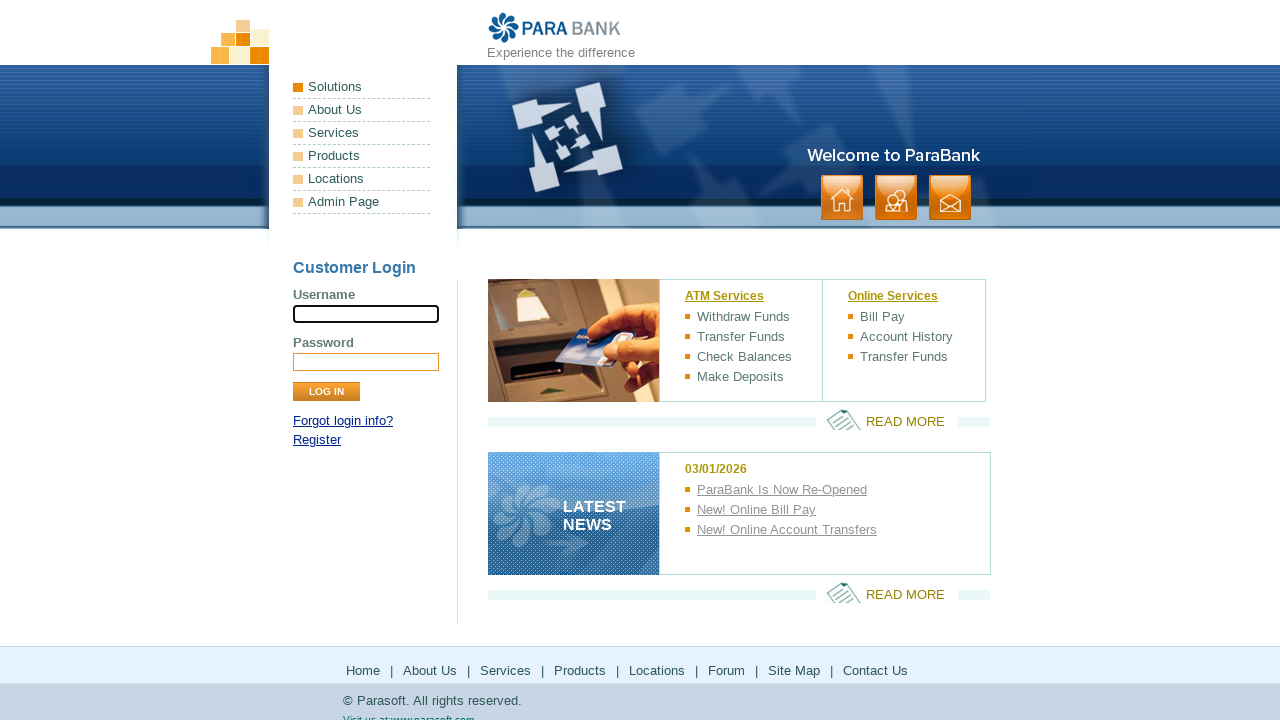

Retrieved text from link element: Withdraw Funds
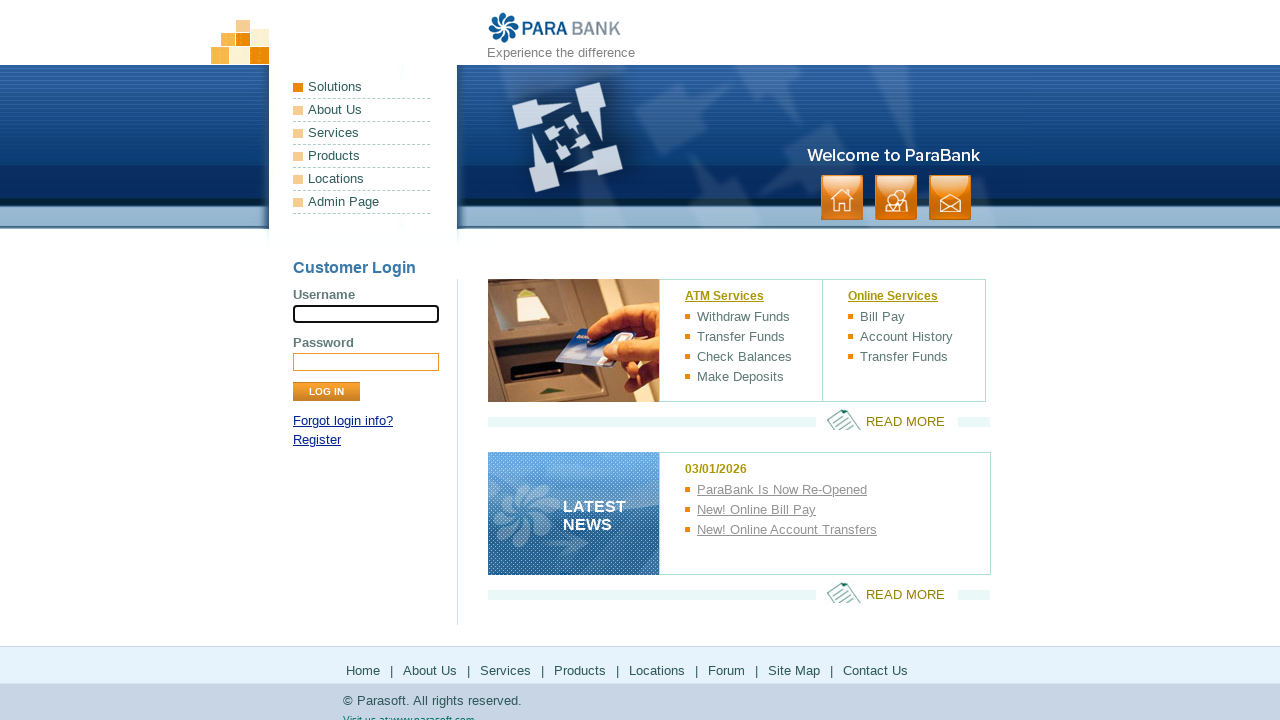

Filled username input field with 'ClearMyText' on input[name='username']
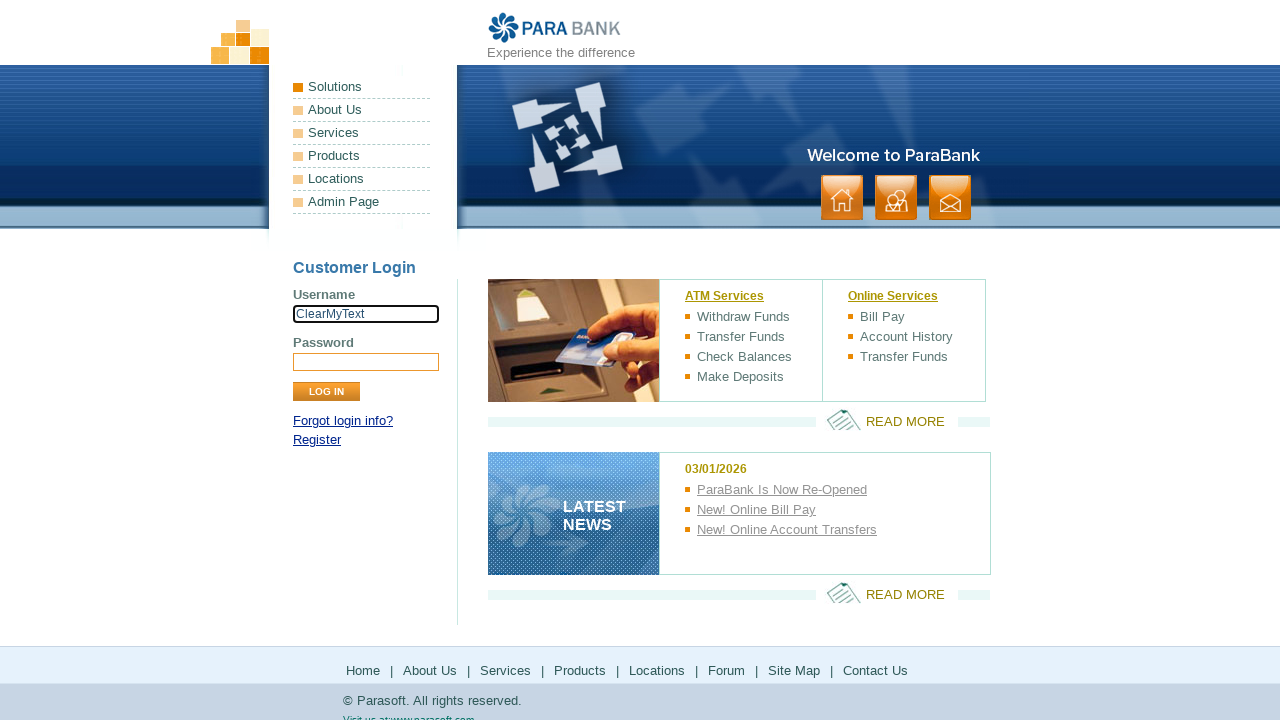

Waited 2 seconds to observe the filled text
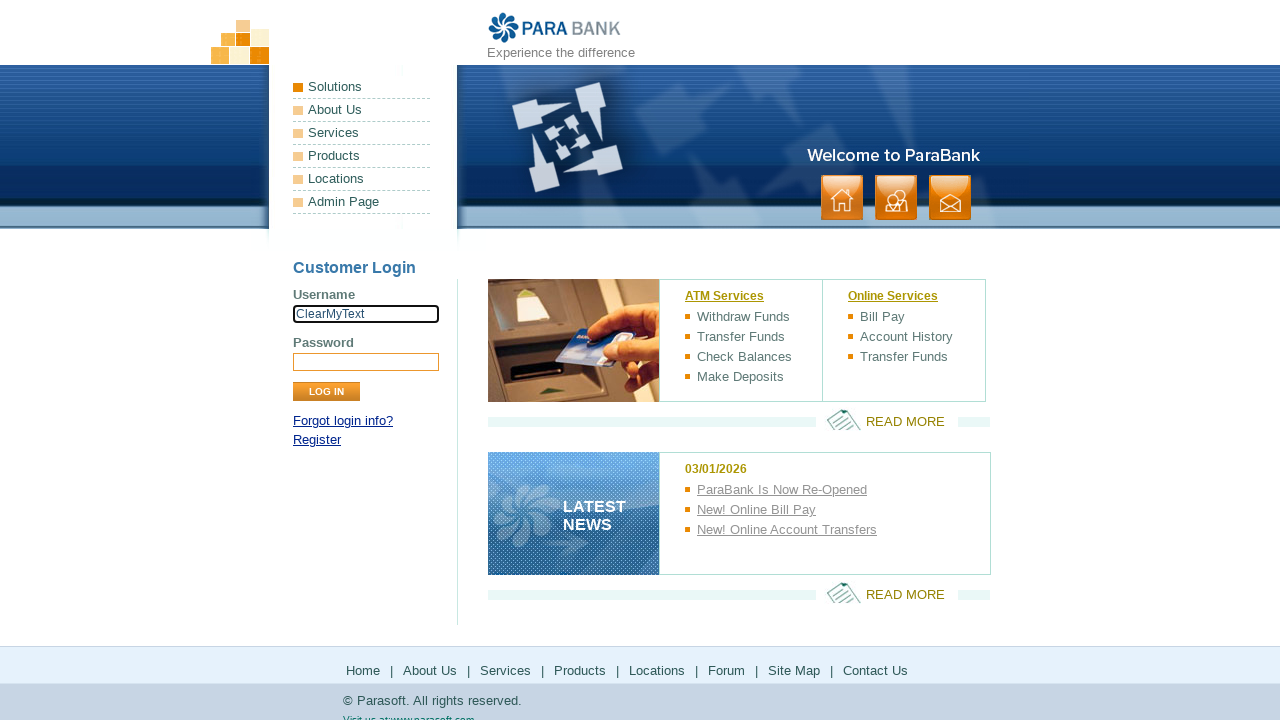

Cleared the username input field on input[name='username']
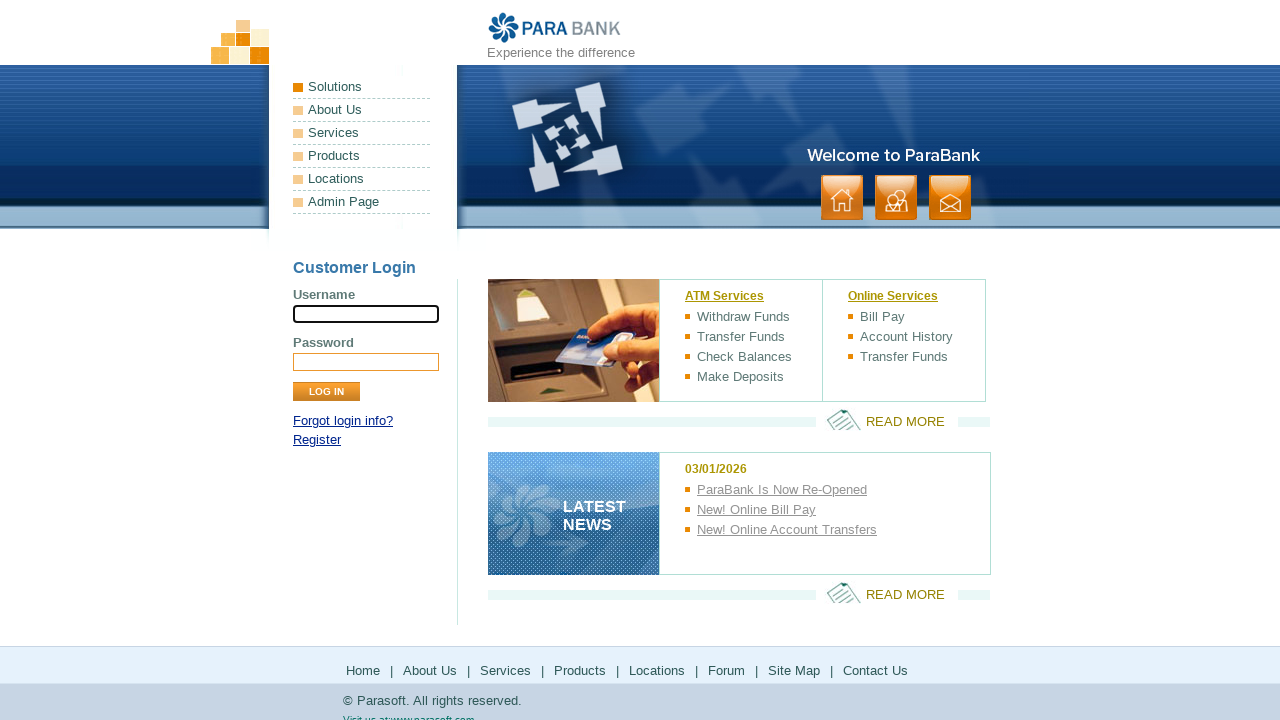

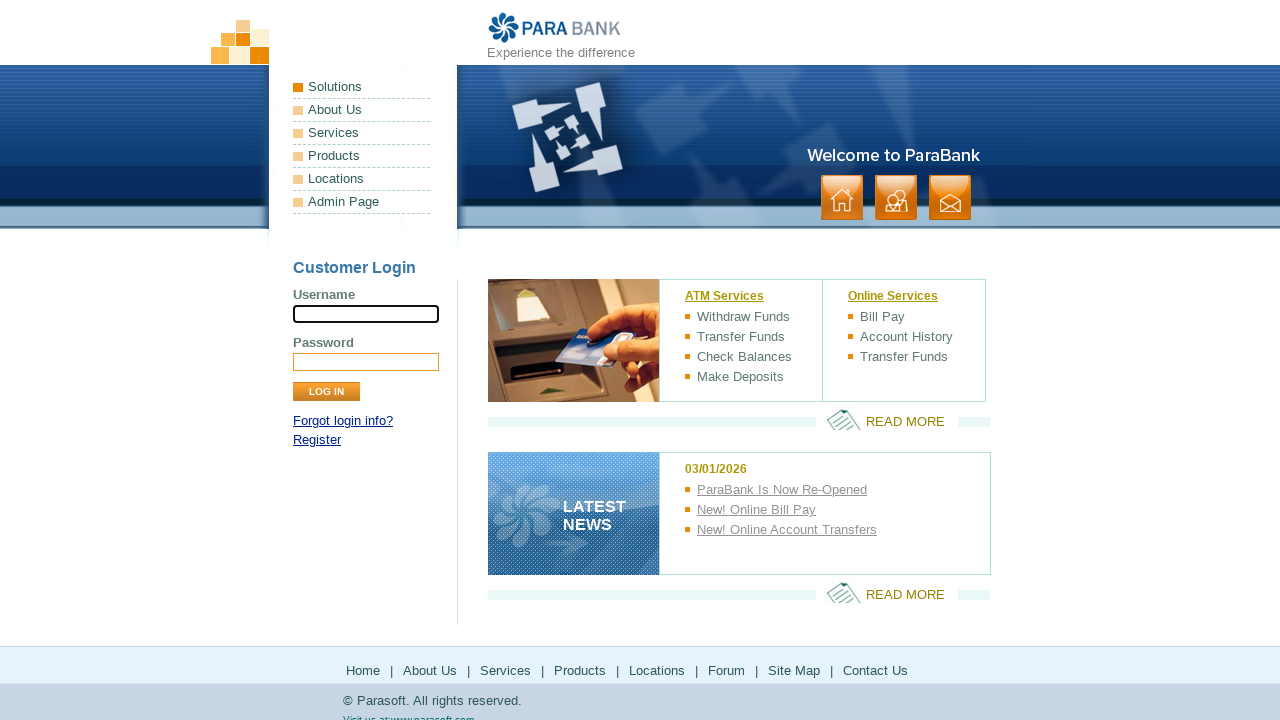